Tests keyboard input functionality by typing text, sending special keys, and performing keyboard combinations in an input field

Starting URL: https://the-internet.herokuapp.com/key_presses

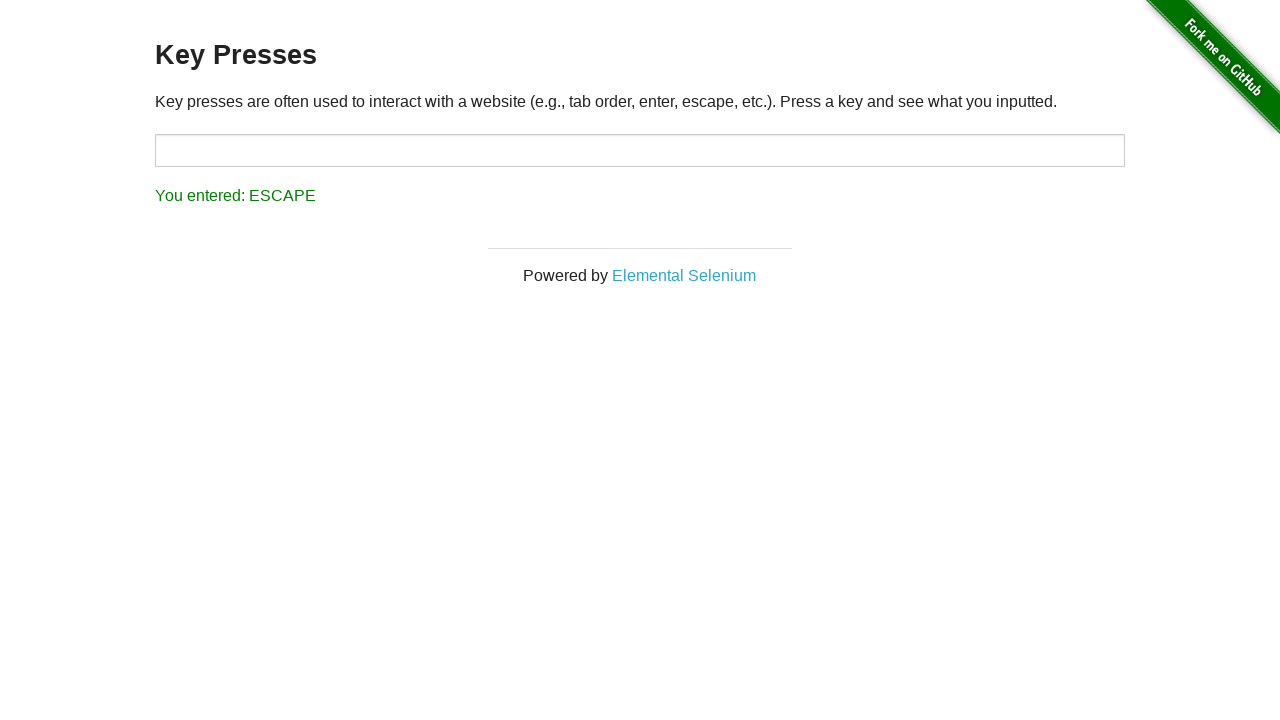

Located the input box element with id 'target'
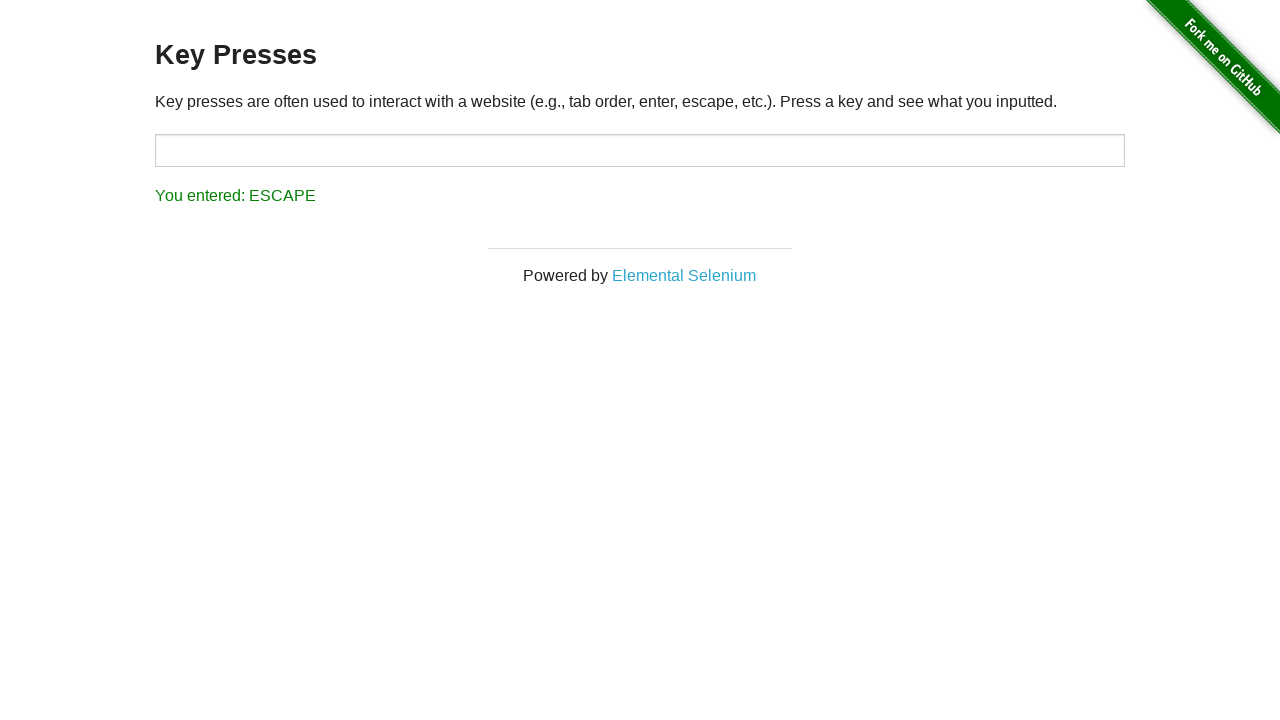

Filled input box with text 'Keys.ENTER' on #target
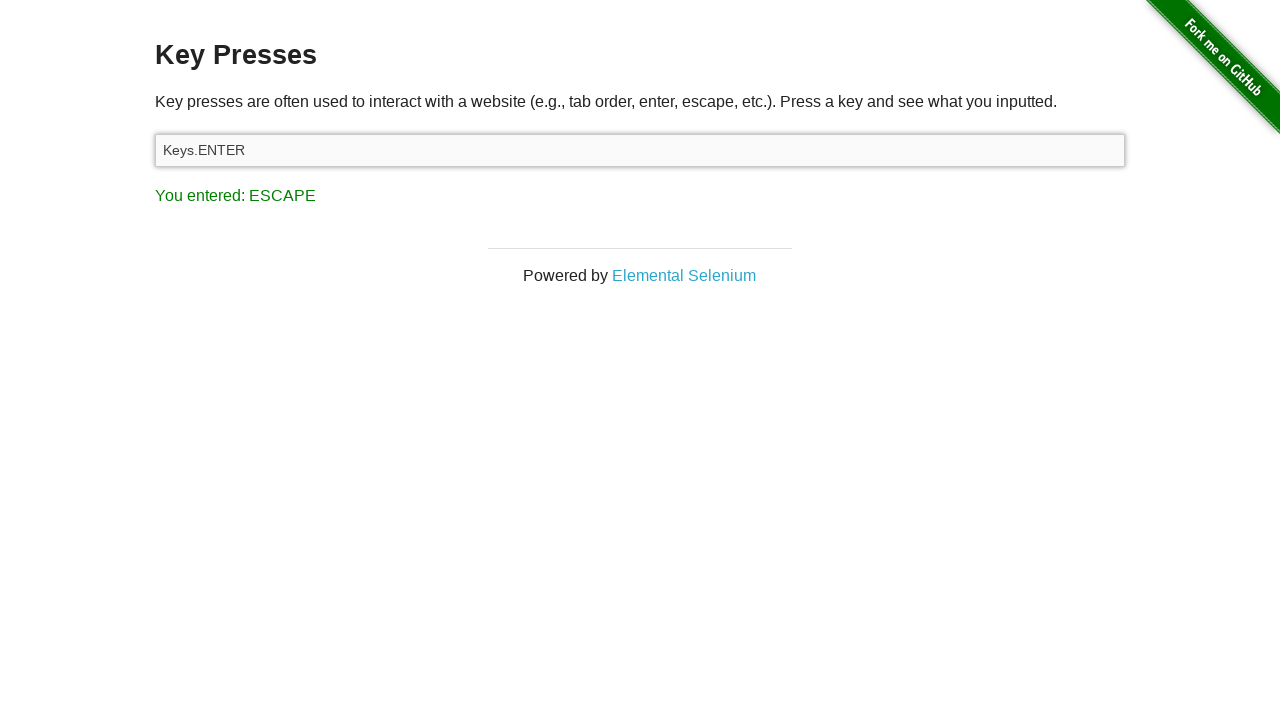

Typed 'Hello' into the input box on #target
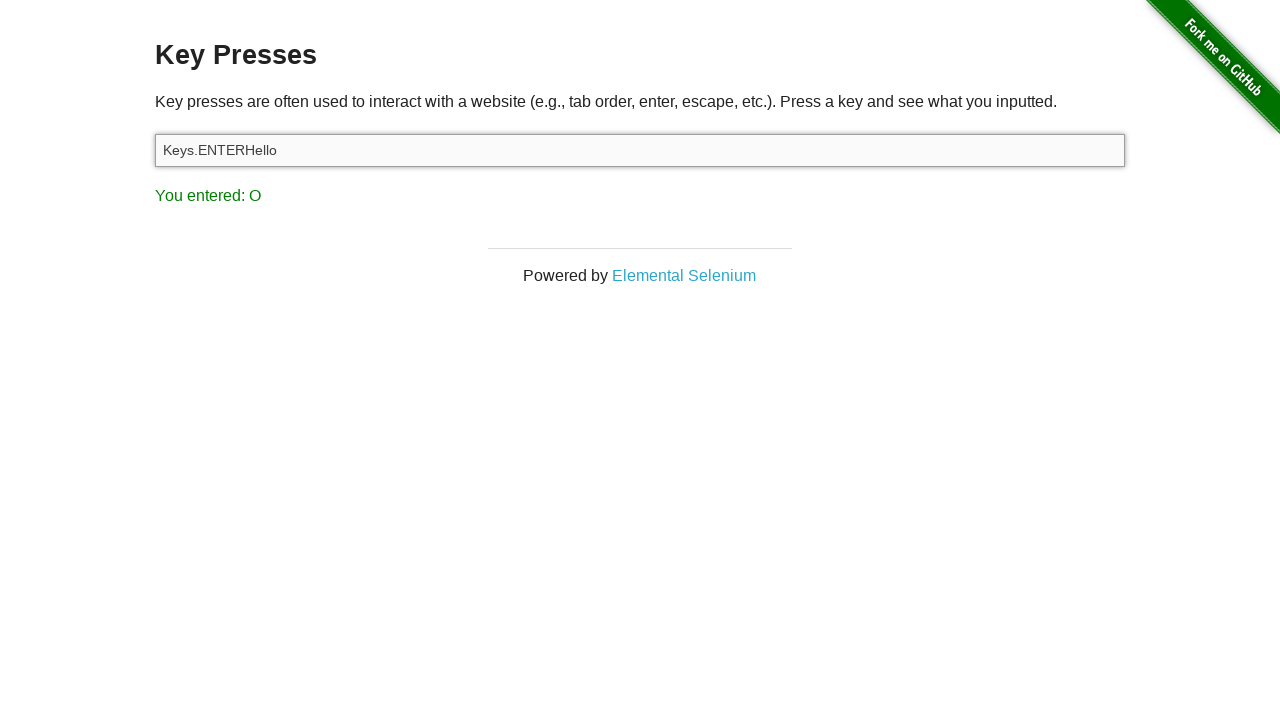

Pressed Control key down to start keyboard combination
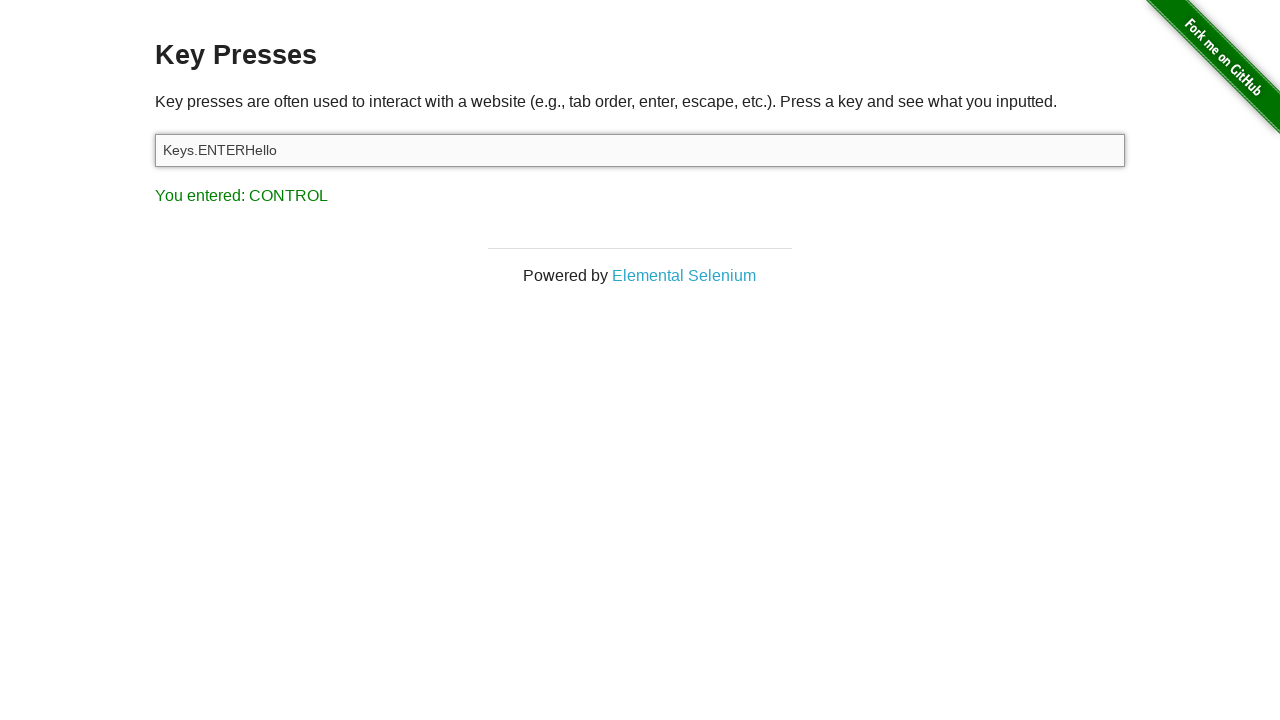

Pressed 'a' key to select all text (Ctrl+A)
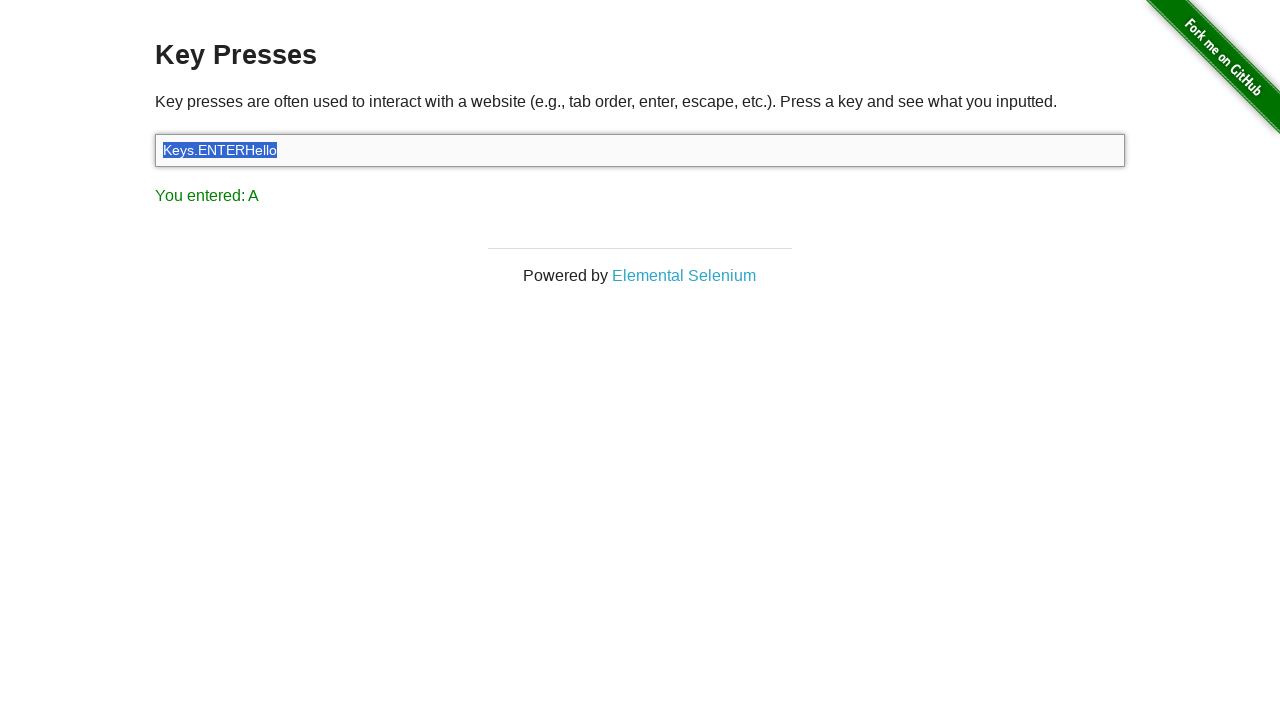

Released Control key to complete Ctrl+A combination
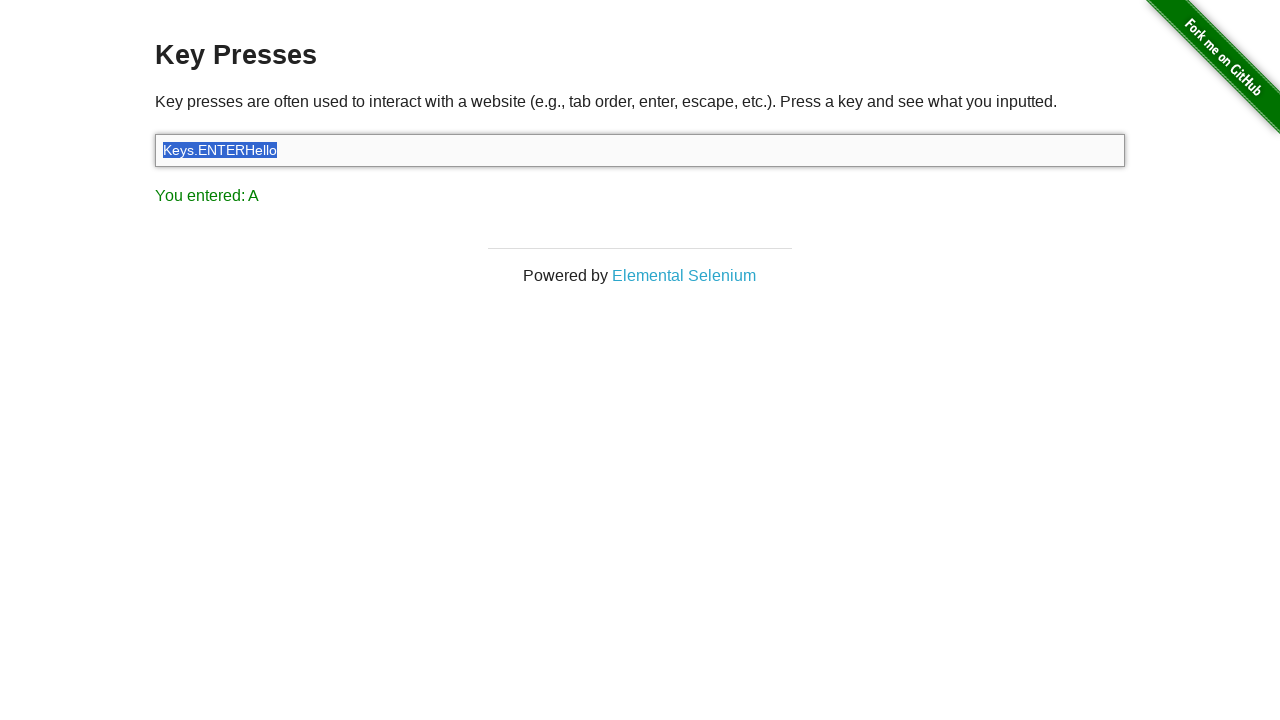

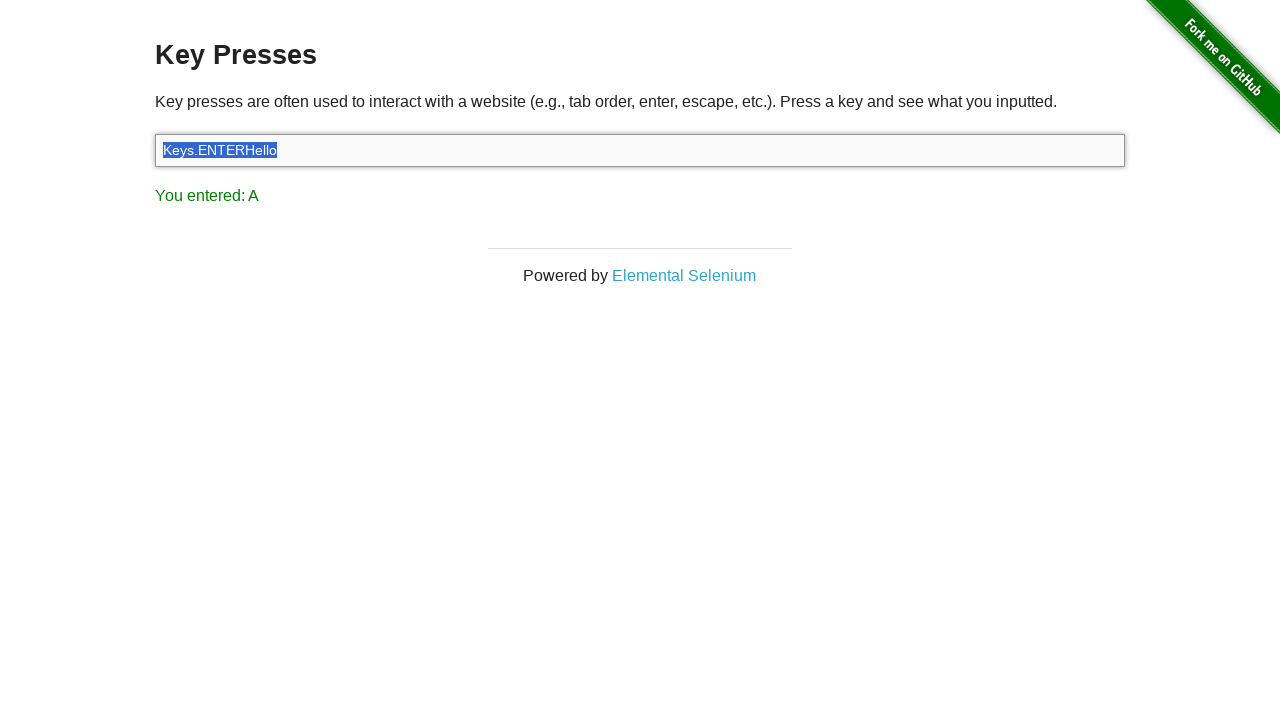